Navigates to the Formy project website, clicks on the Checkbox link, and verifies that checkbox elements are displayed on the page

Starting URL: http://formy-project.herokuapp.com

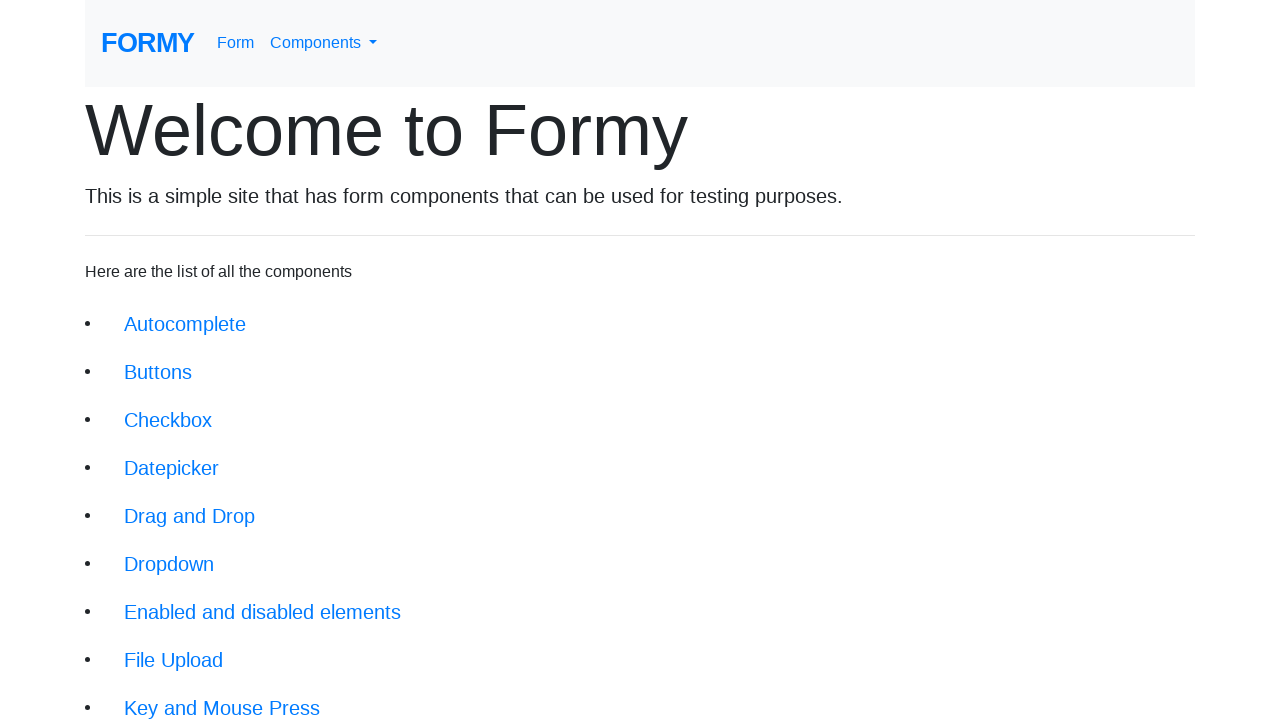

Located all navigation links
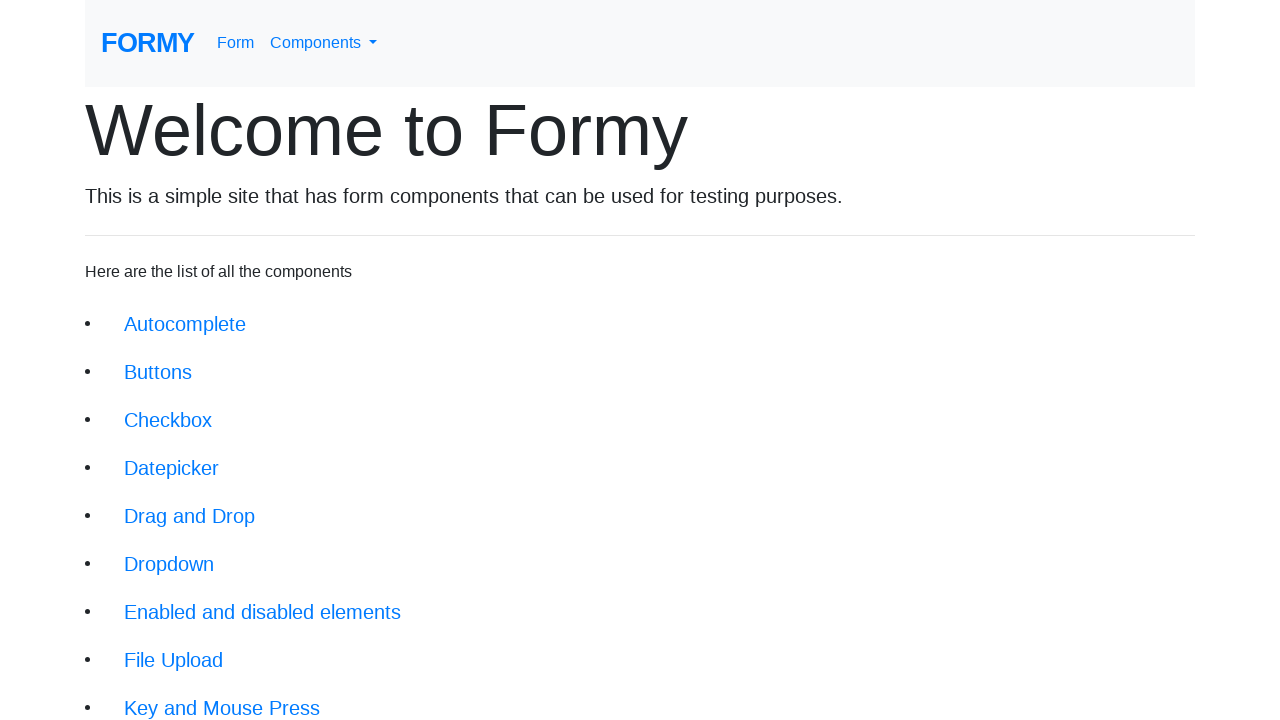

Clicked on the Checkbox link at (168, 420) on xpath=/html/body/div/div/li[3]/a >> nth=0
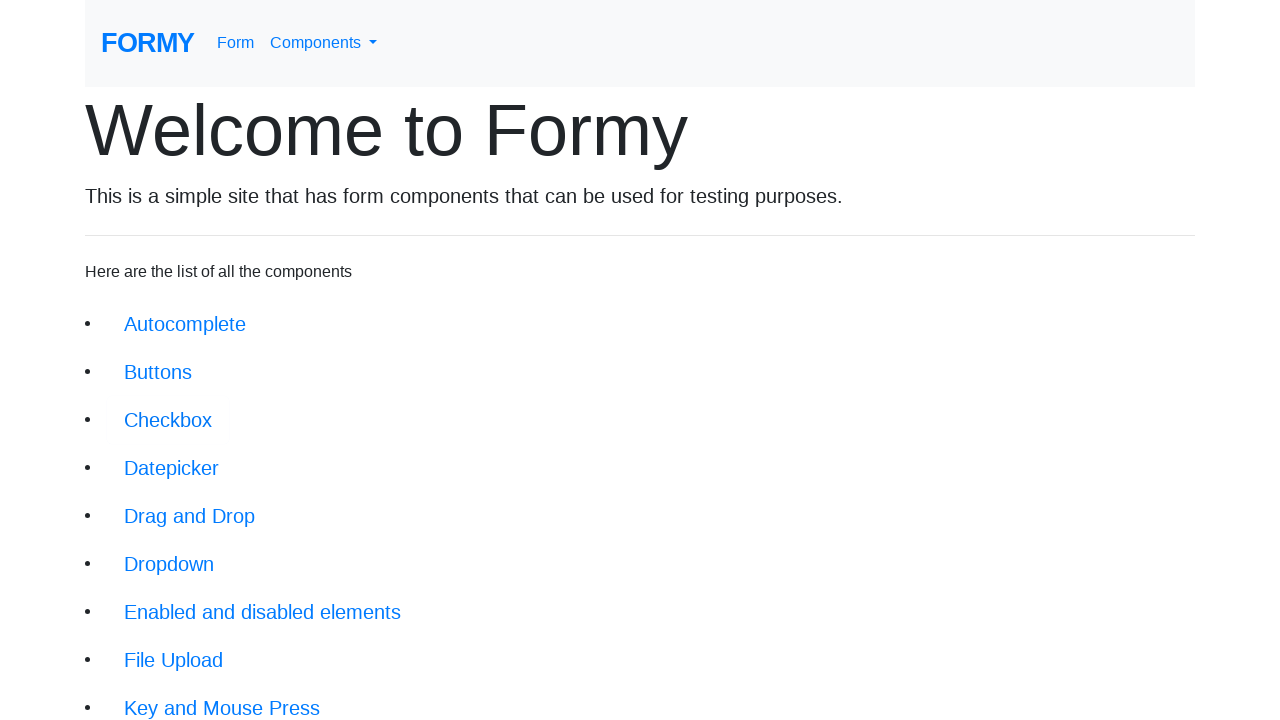

Waited for checkbox page to load
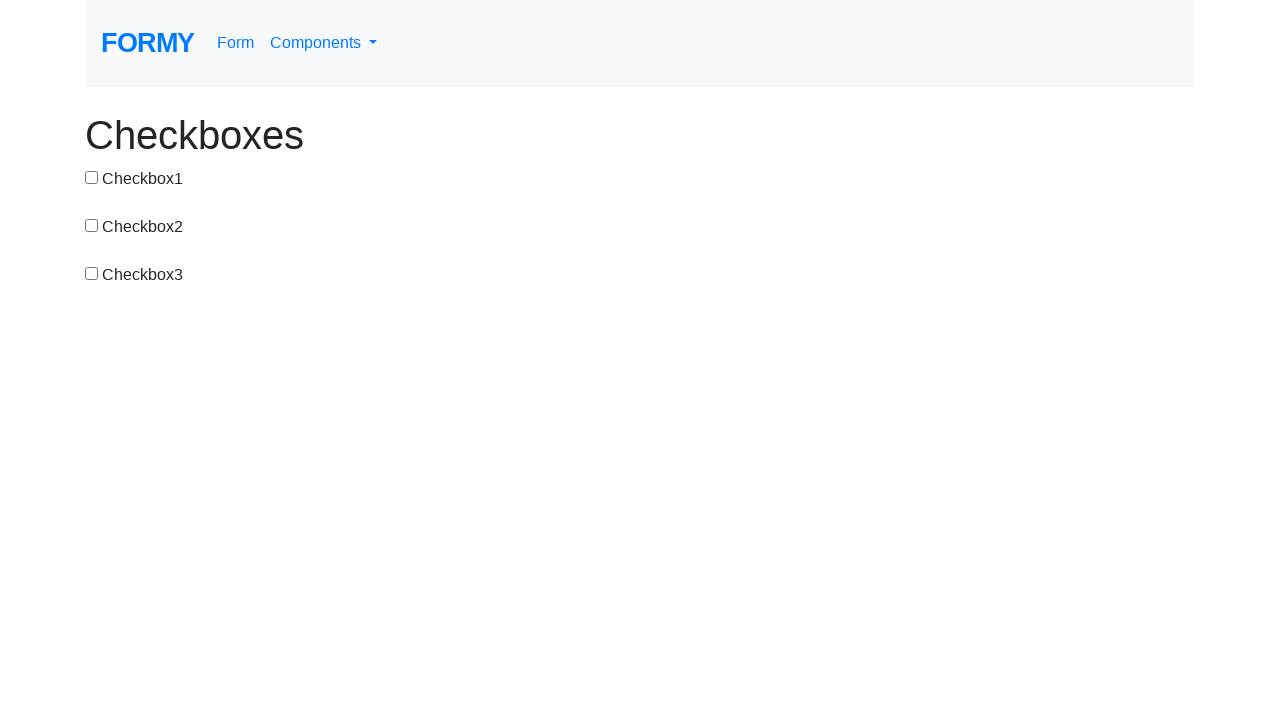

Verified checkbox container element is present
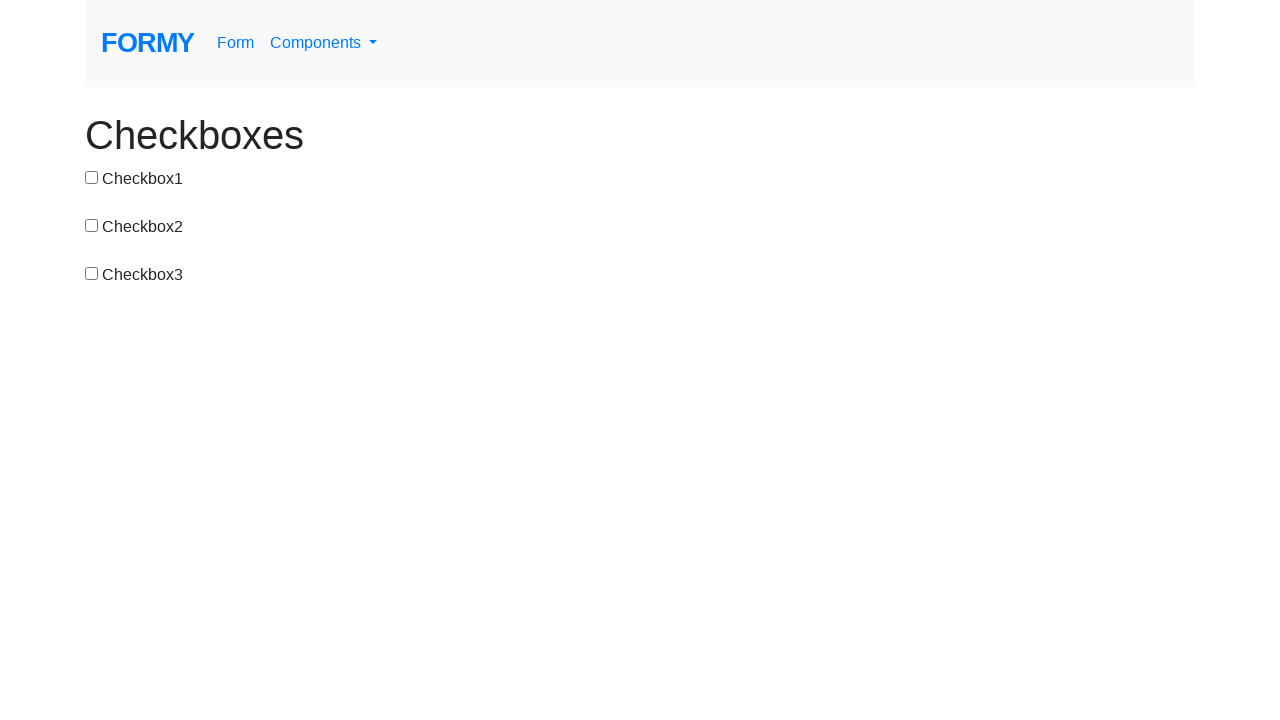

Located all checkbox elements on the page
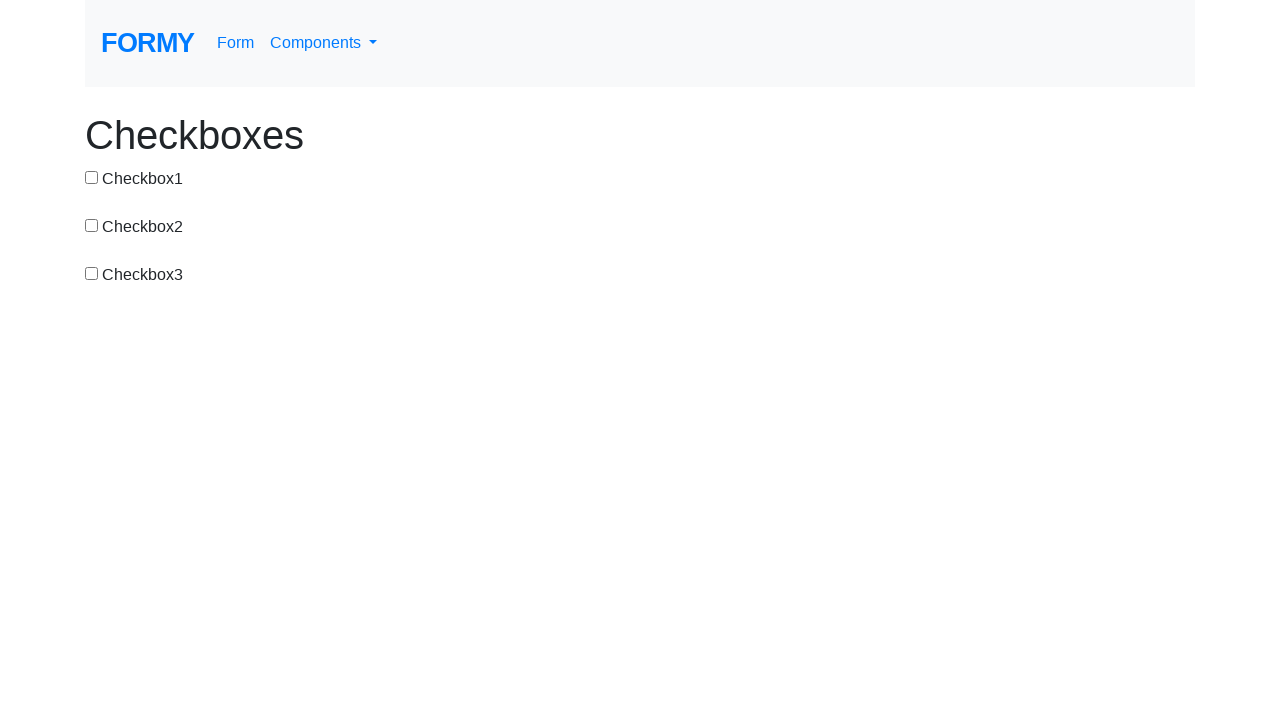

Retrieved text content from checkbox 1
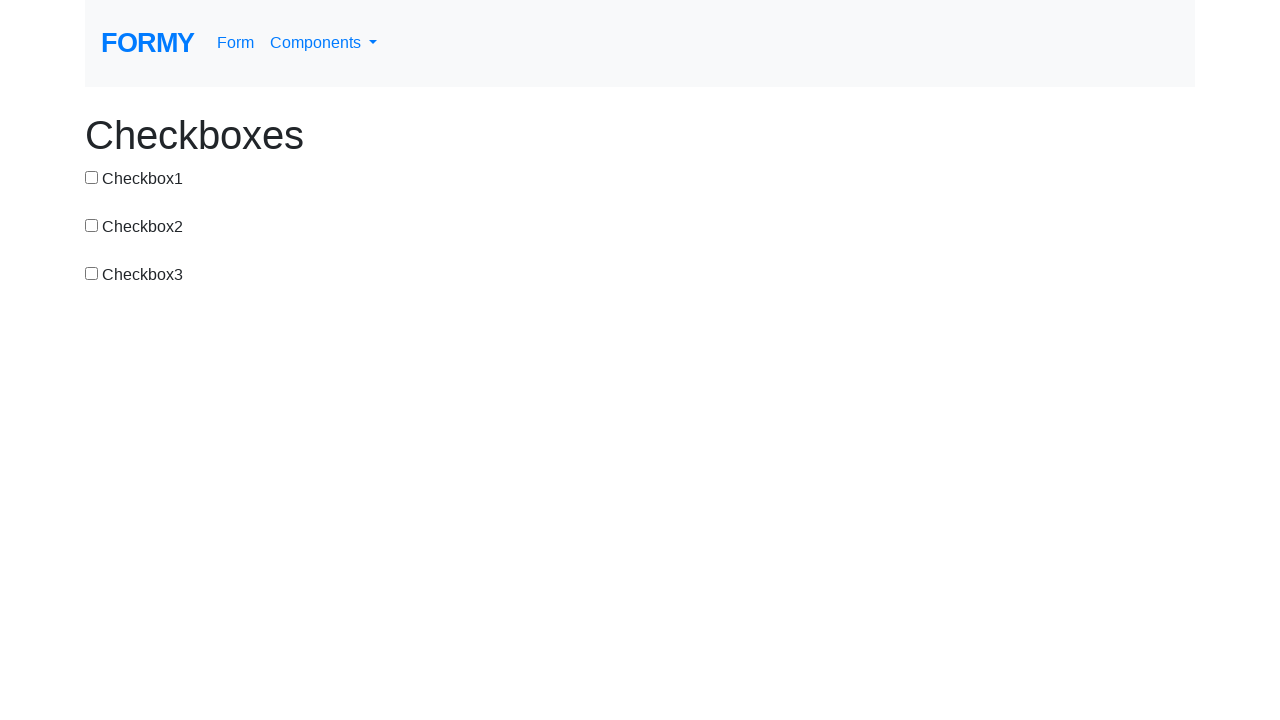

Waited 3 seconds after processing checkbox 1
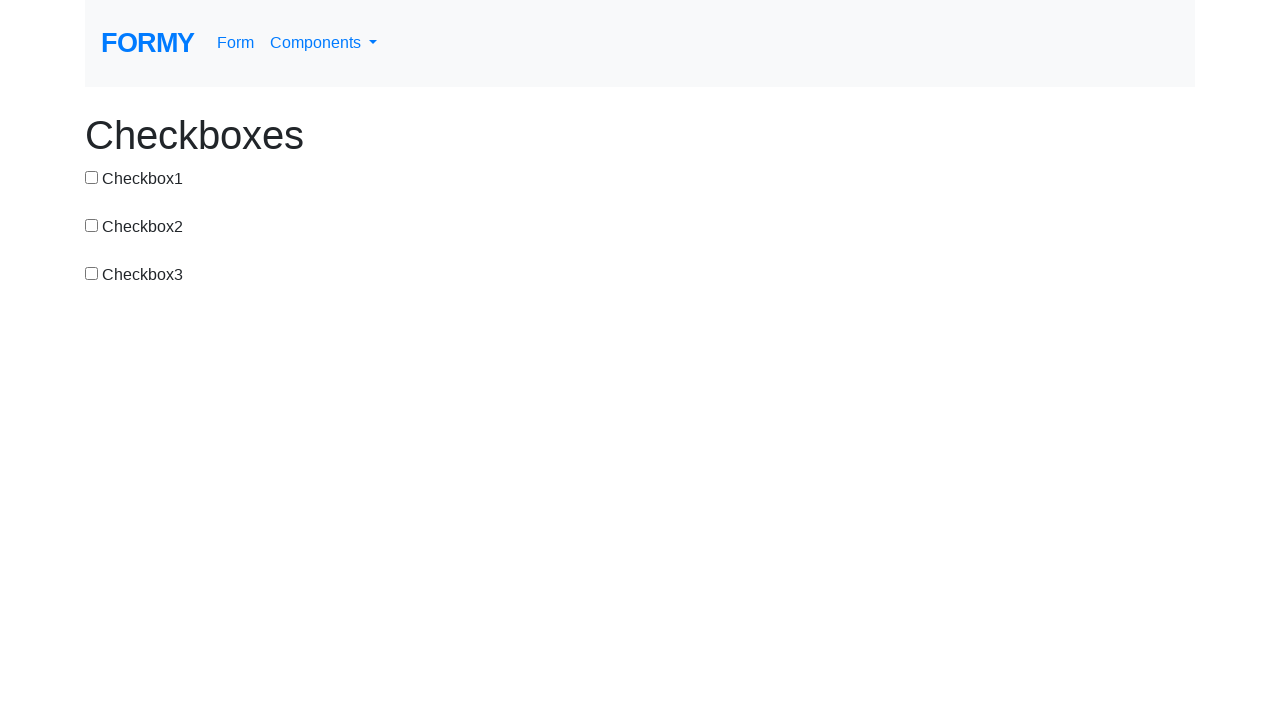

Retrieved text content from checkbox 2
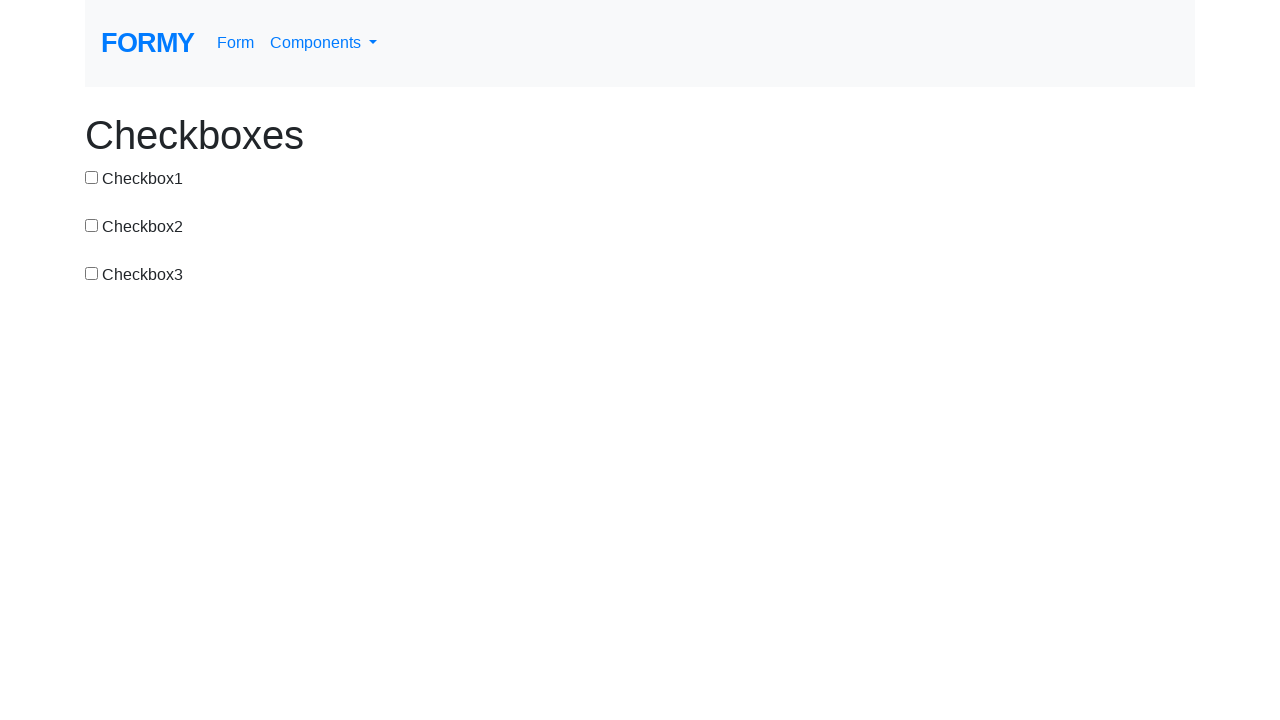

Waited 3 seconds after processing checkbox 2
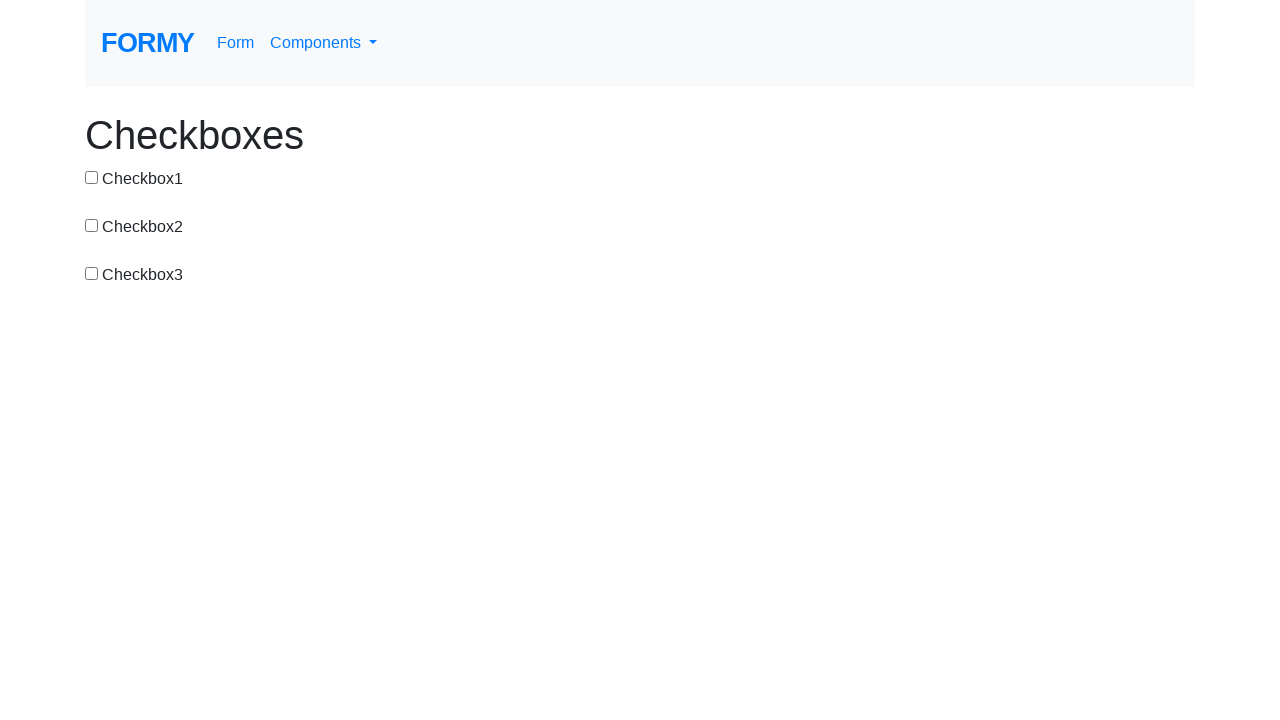

Retrieved text content from checkbox 3
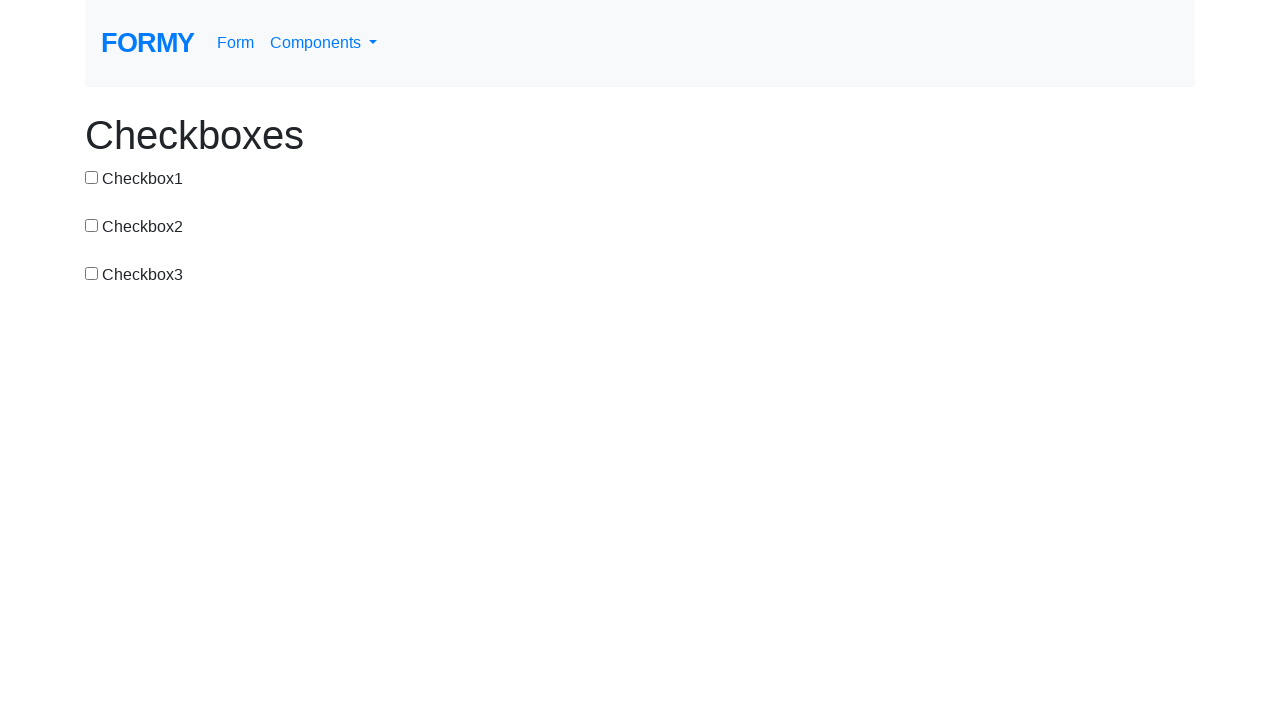

Waited 3 seconds after processing checkbox 3
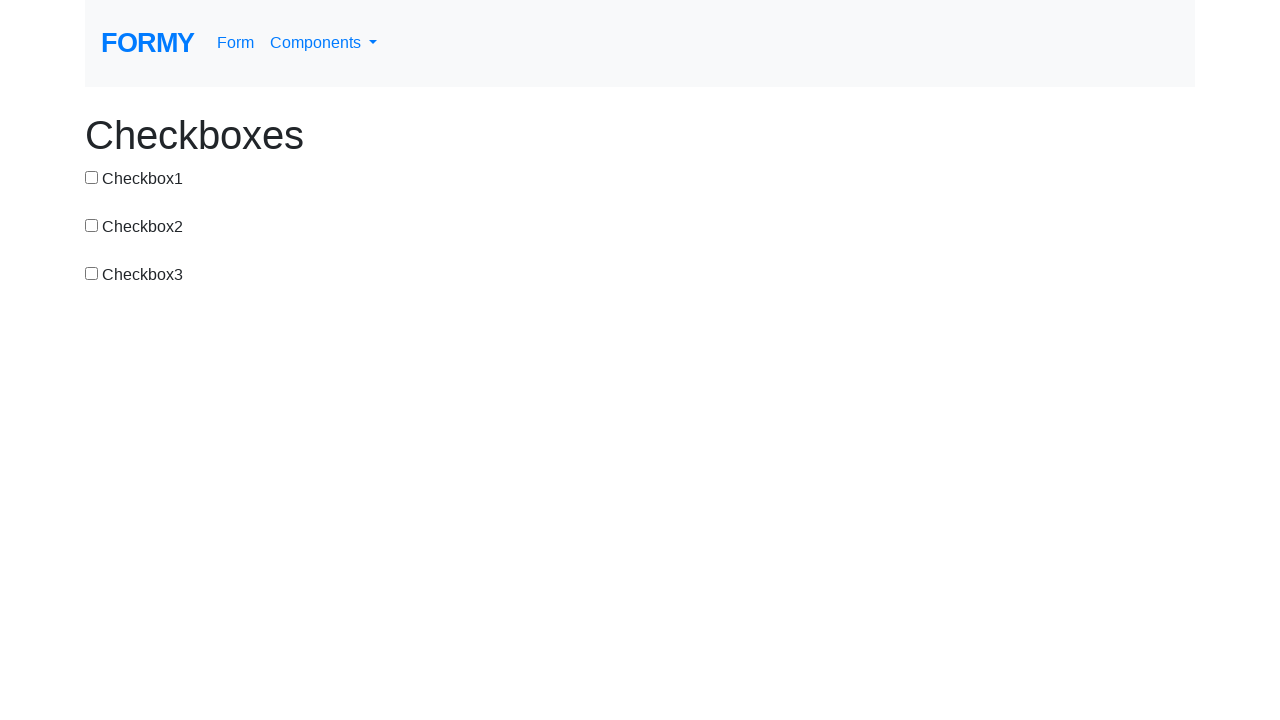

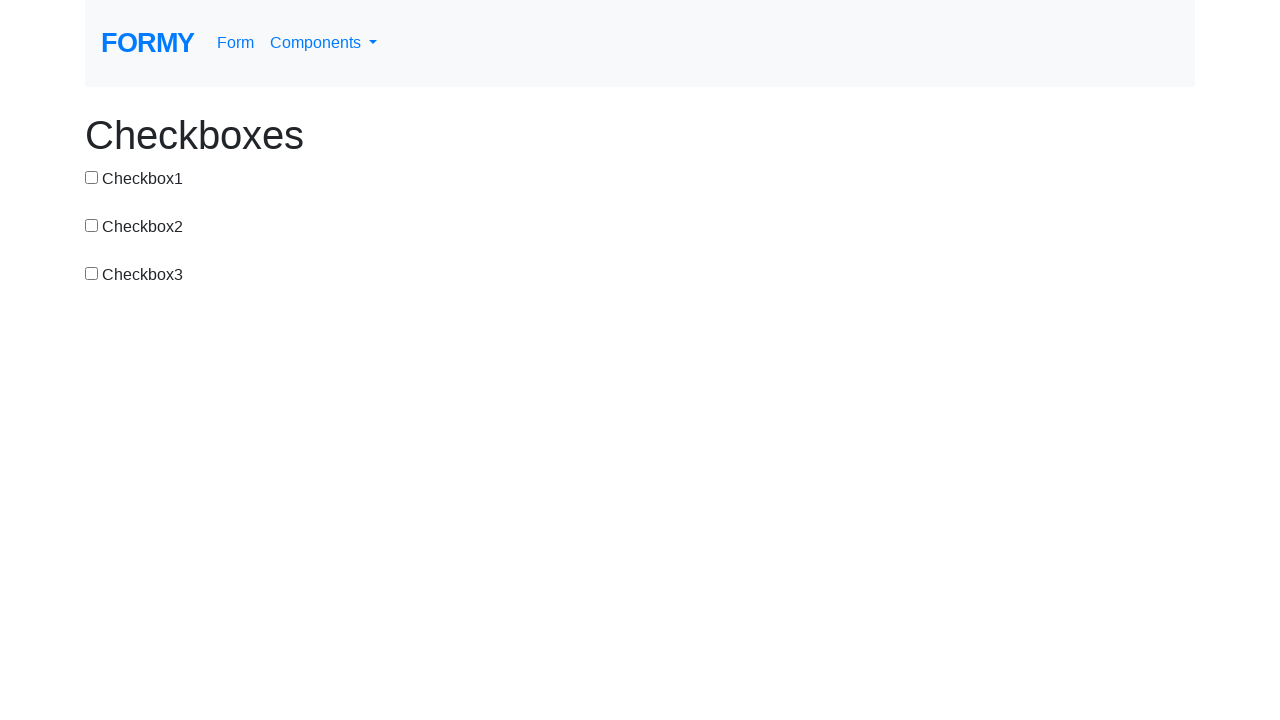